Tests file upload functionality by selecting a file and clicking the upload button on a demo automation testing site

Starting URL: https://demo.automationtesting.in/FileUpload.html

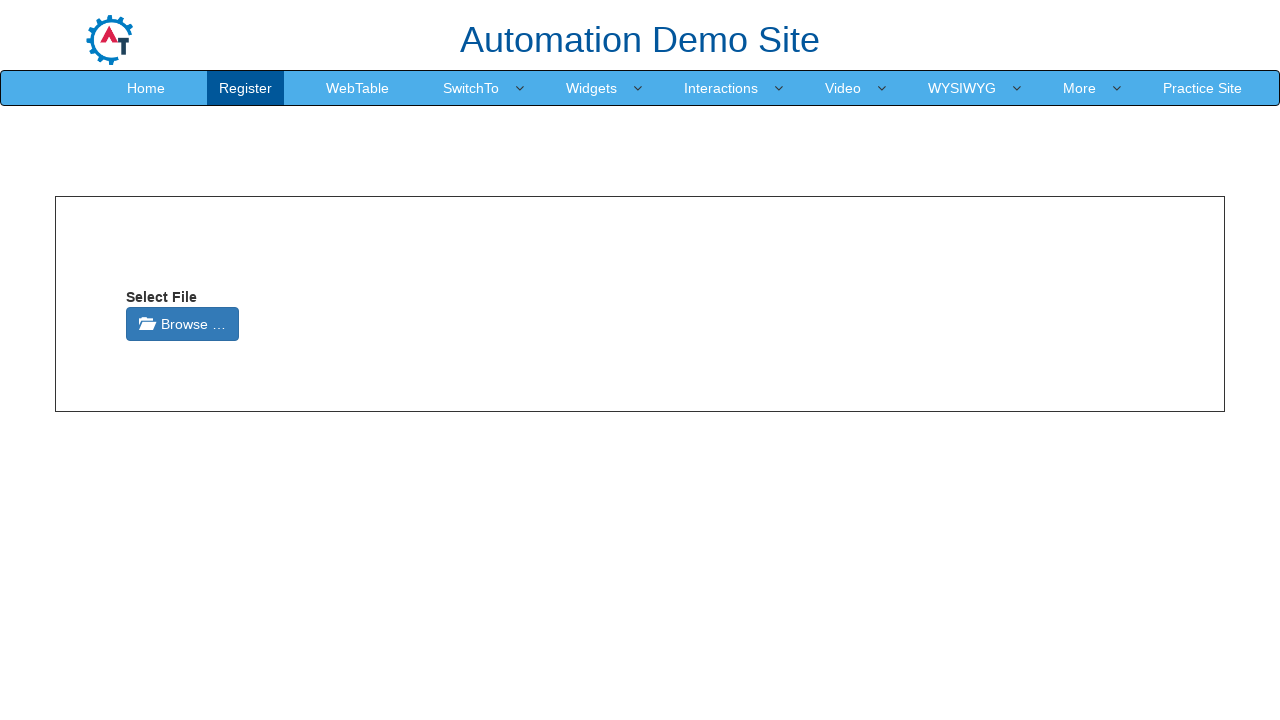

Selected test file for upload
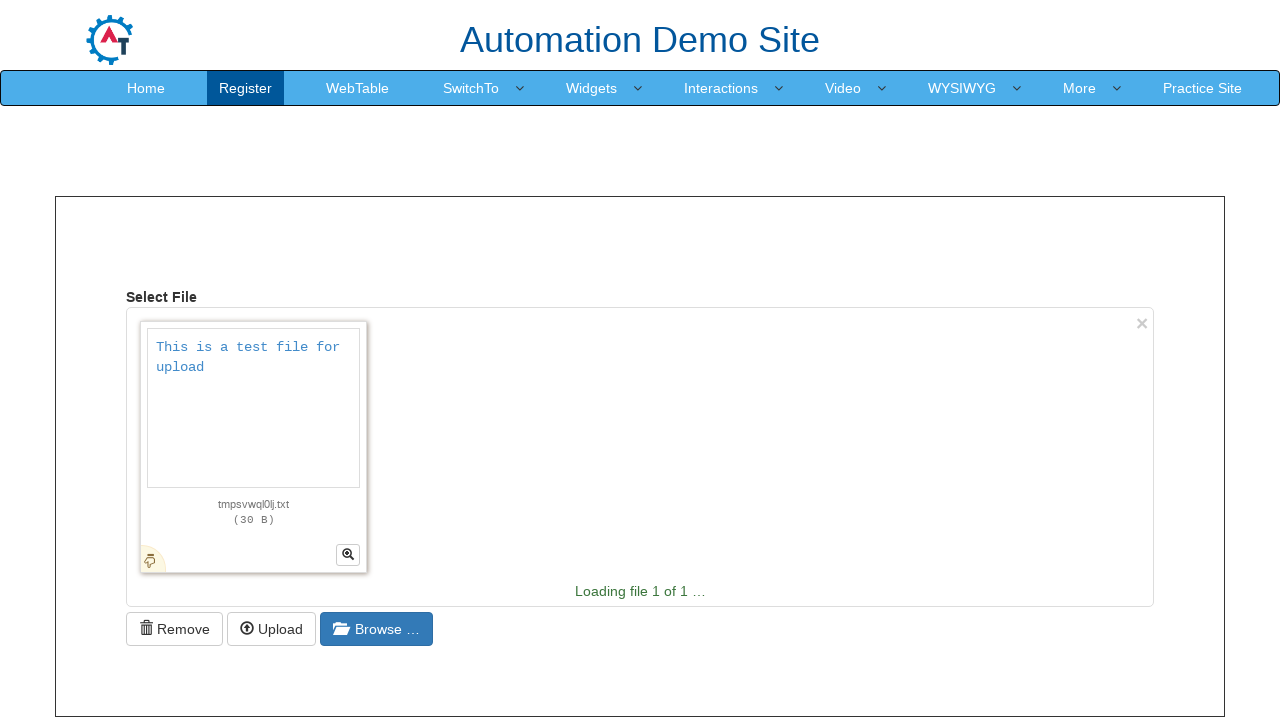

Clicked Upload button to submit file at (280, 609) on xpath=//span[text()='Upload']
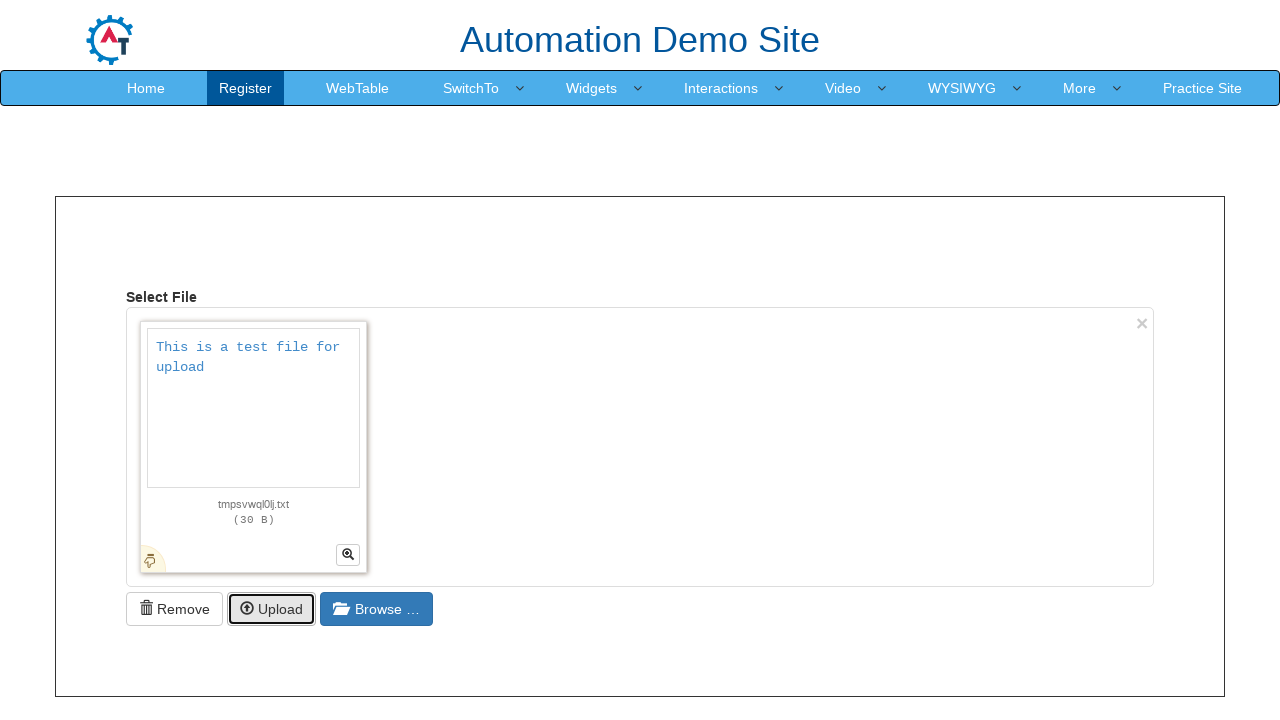

Waited for file upload to process
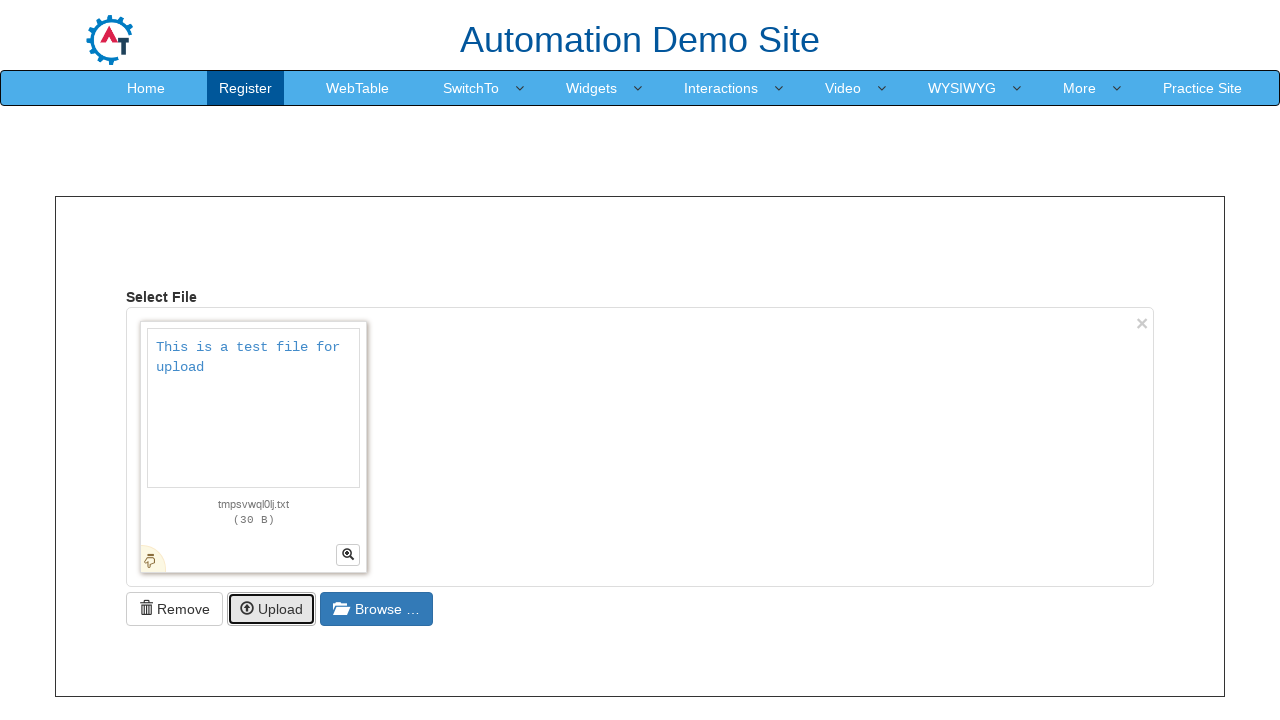

Cleaned up temporary test file
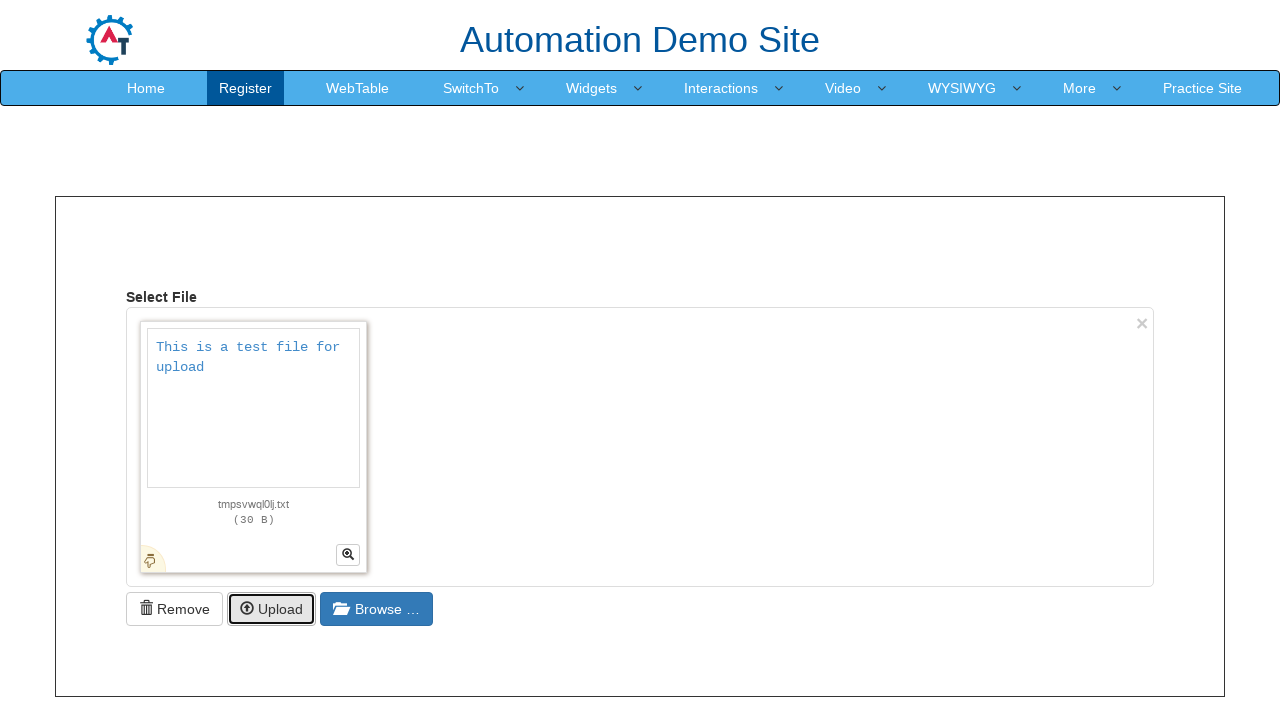

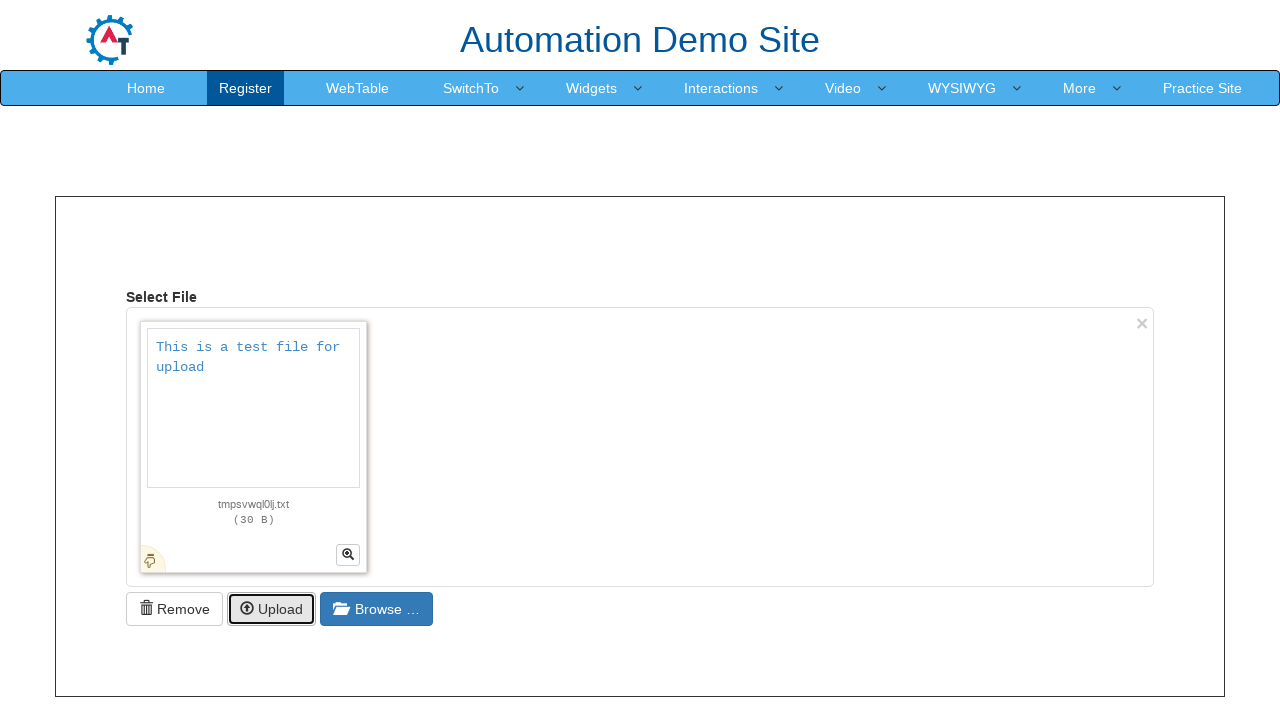